Tests selecting an option from a dropdown list using Playwright's select_option method for easier dropdown interaction.

Starting URL: https://the-internet.herokuapp.com/dropdown

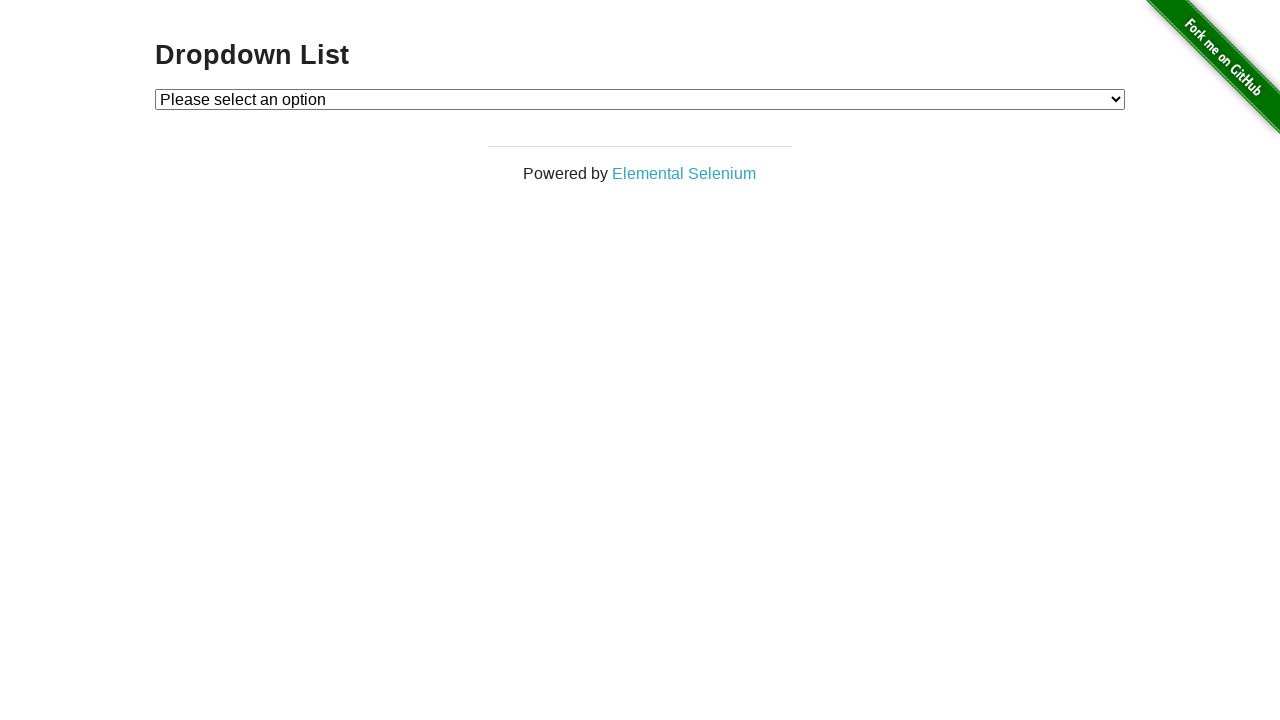

Navigated to dropdown test page
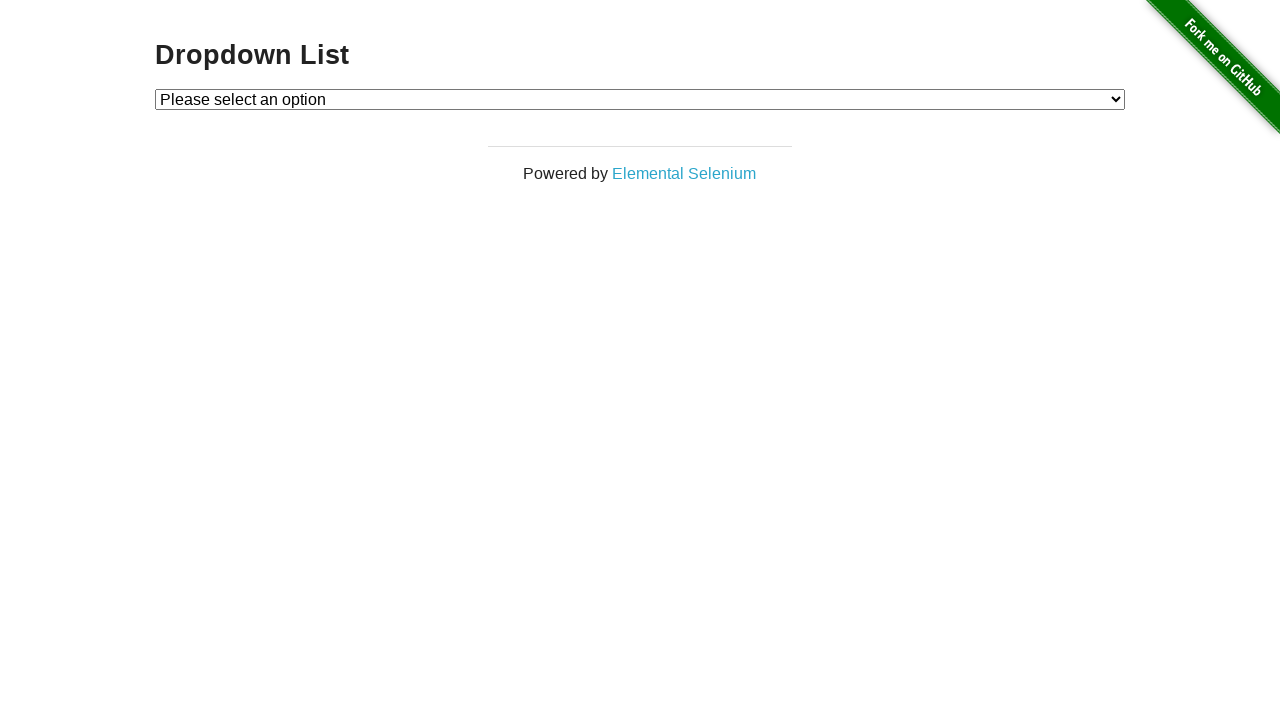

Selected 'Option 1' from dropdown using select_option method on #dropdown
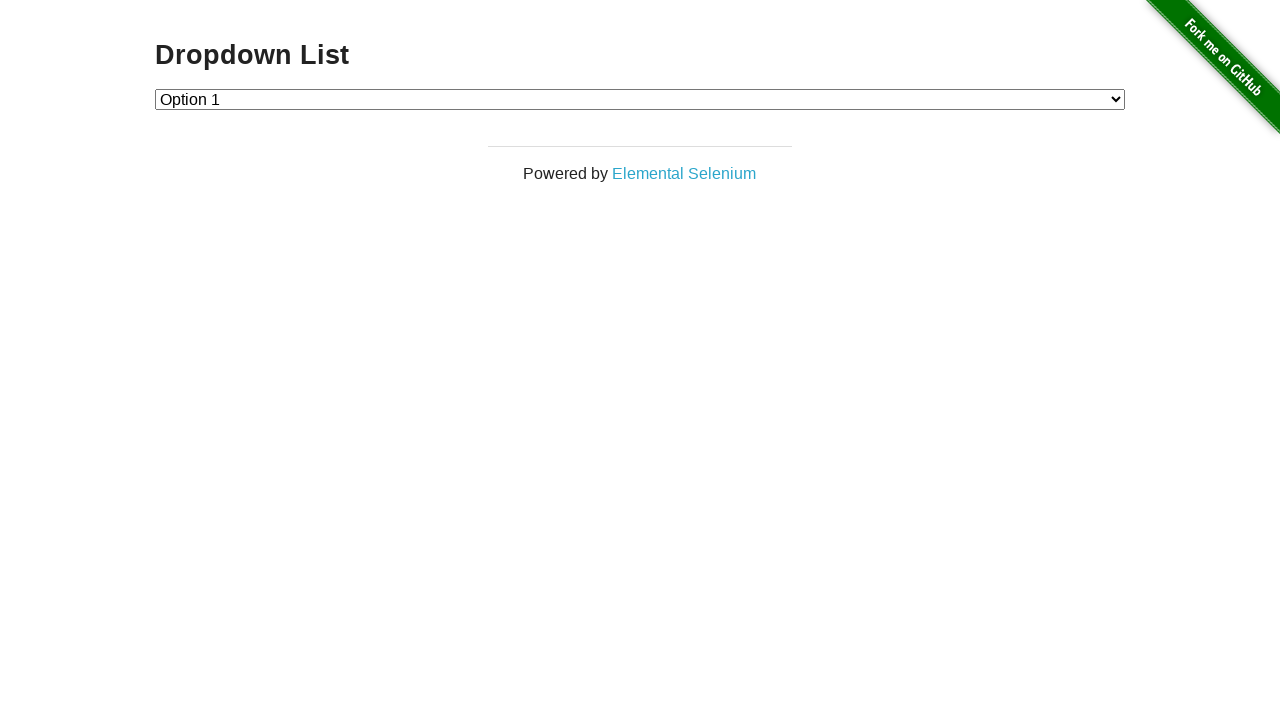

Verified that dropdown value is '1' confirming Option 1 was selected
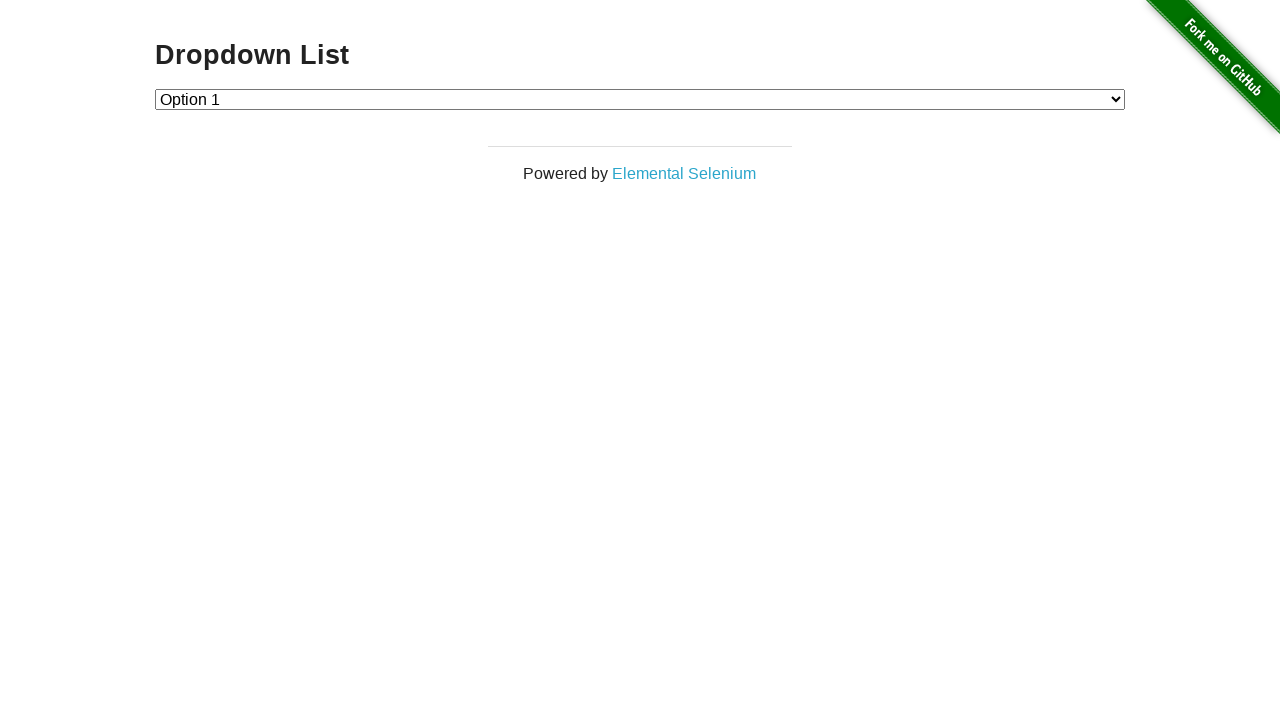

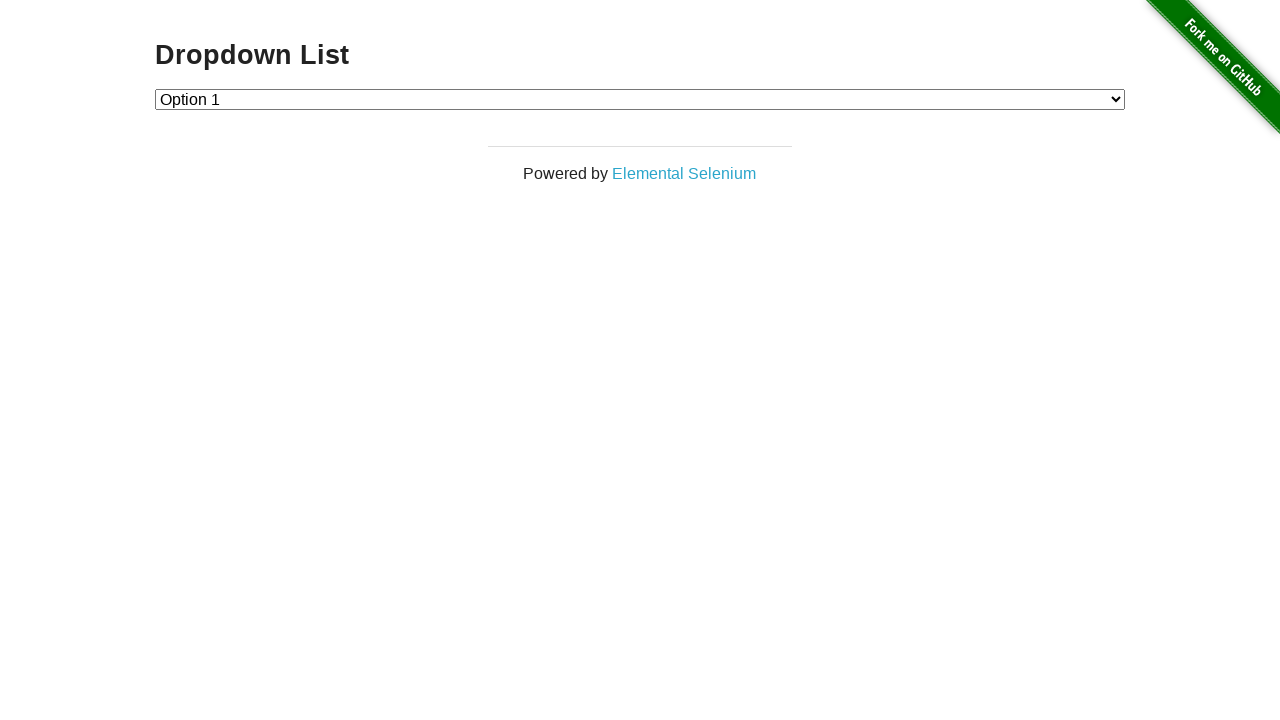